Tests searching for Java and examining the comments count in the search results.

Starting URL: http://www.99-bottles-of-beer.net/

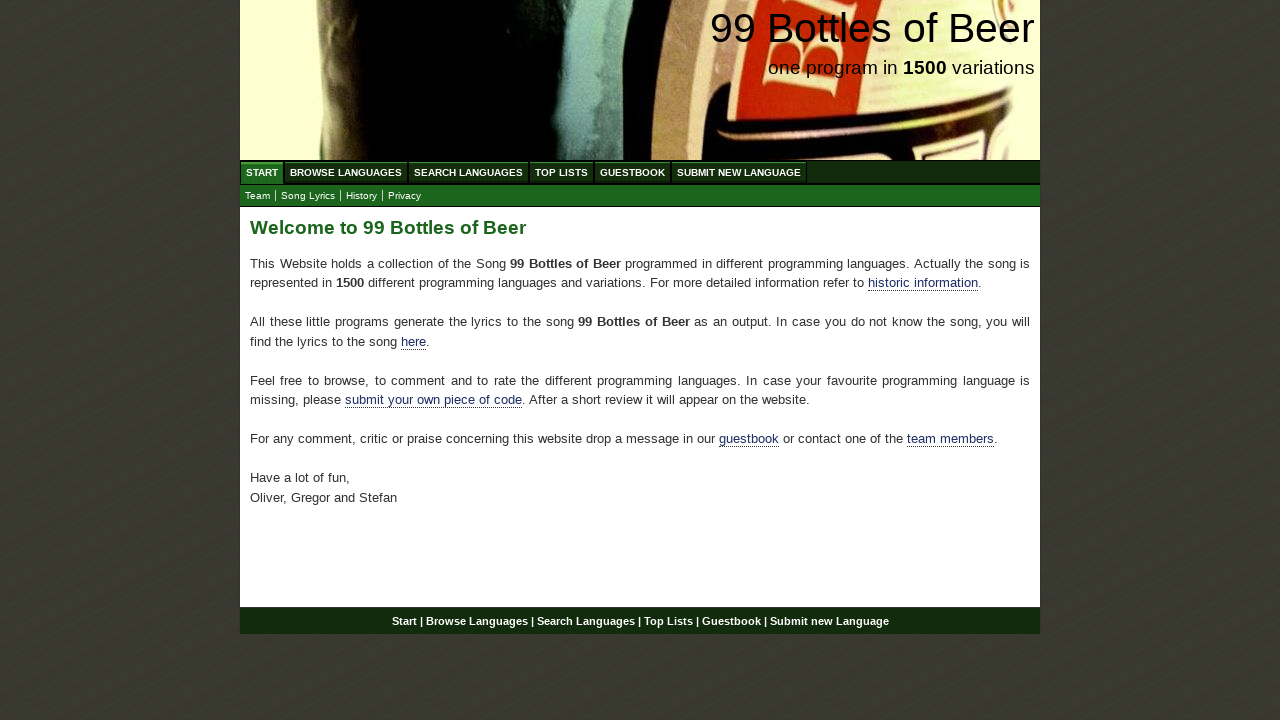

Clicked on Search link at (468, 172) on a[href='/search.html']
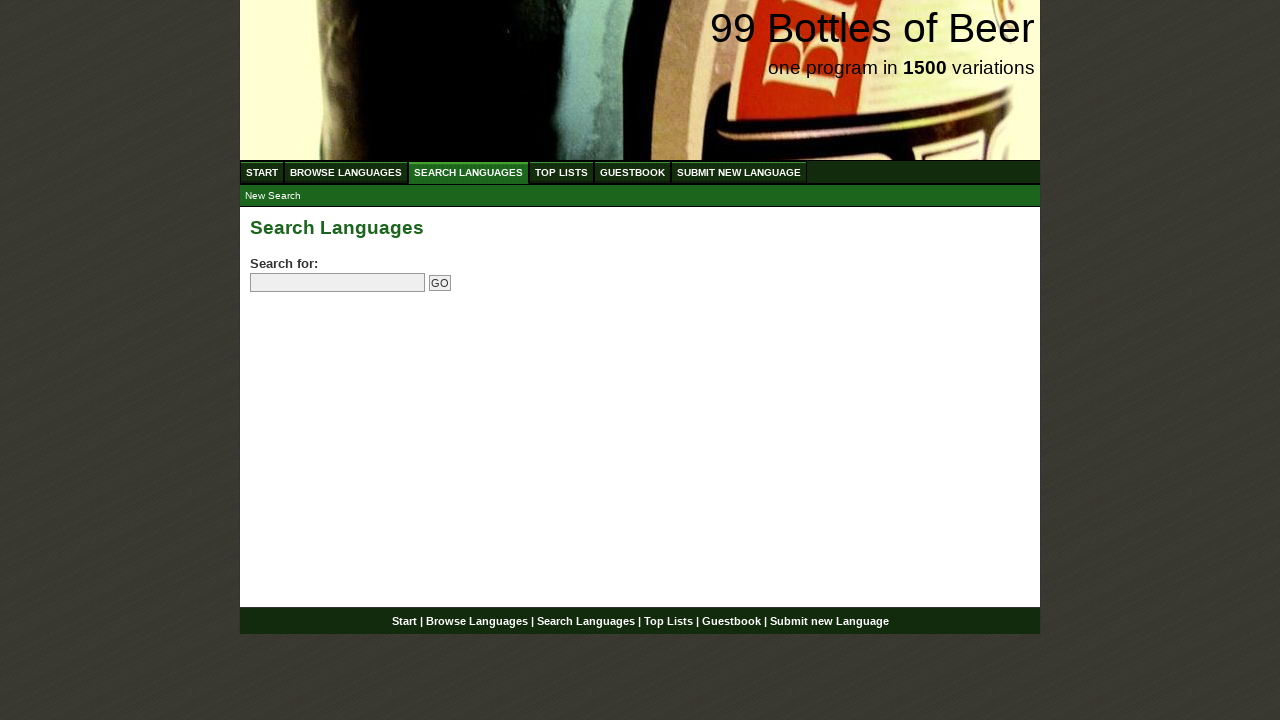

Filled search input with 'Java' on input[name='search']
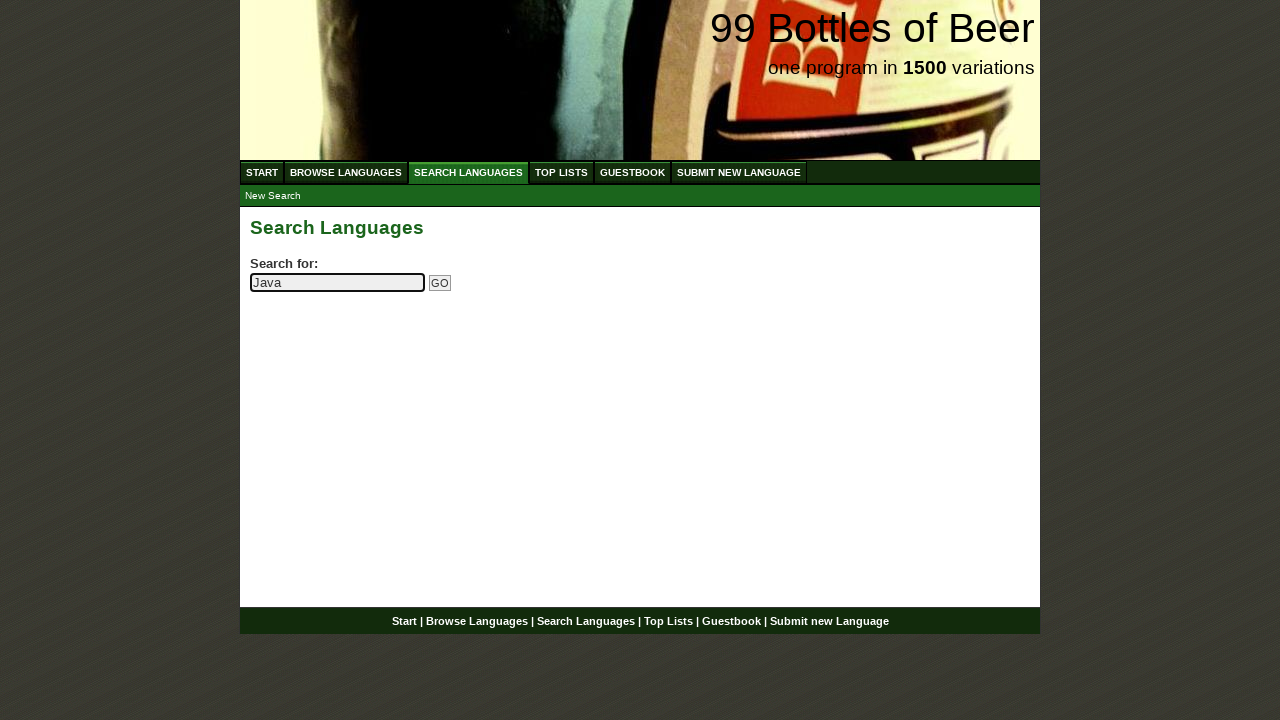

Clicked submit button to search for Java at (440, 283) on input[name='submitsearch']
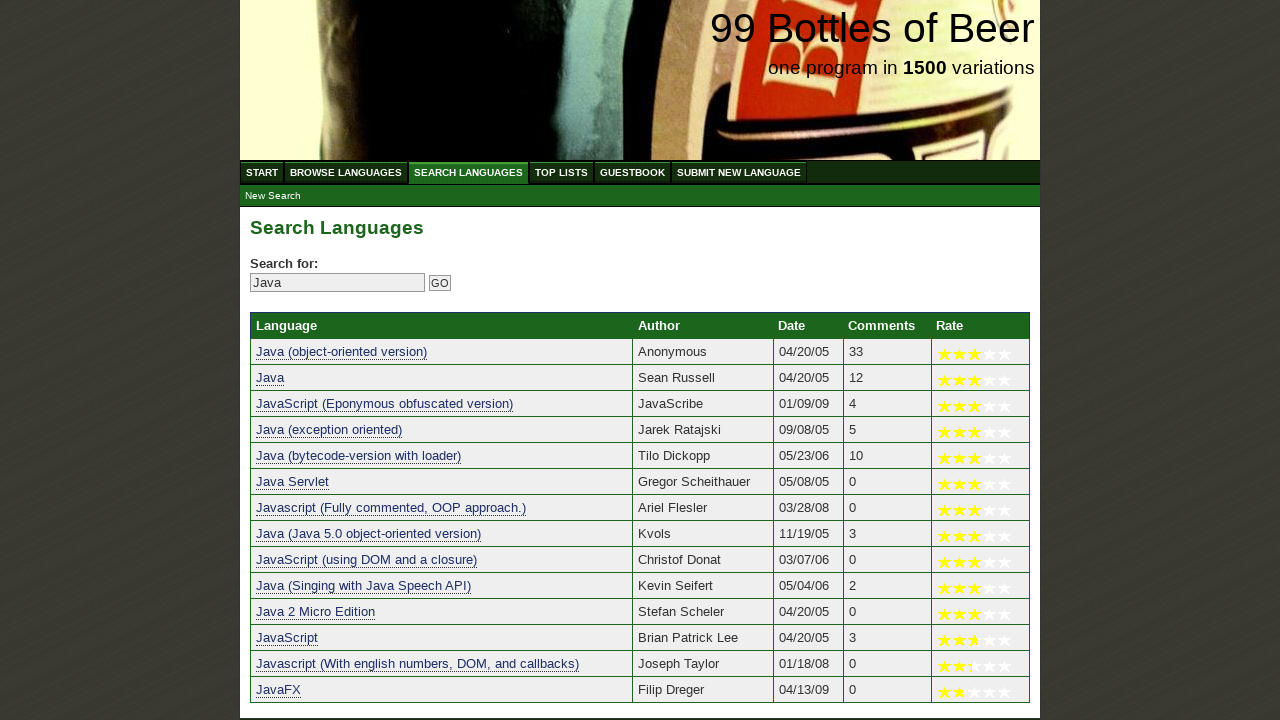

Search results loaded with comments column visible
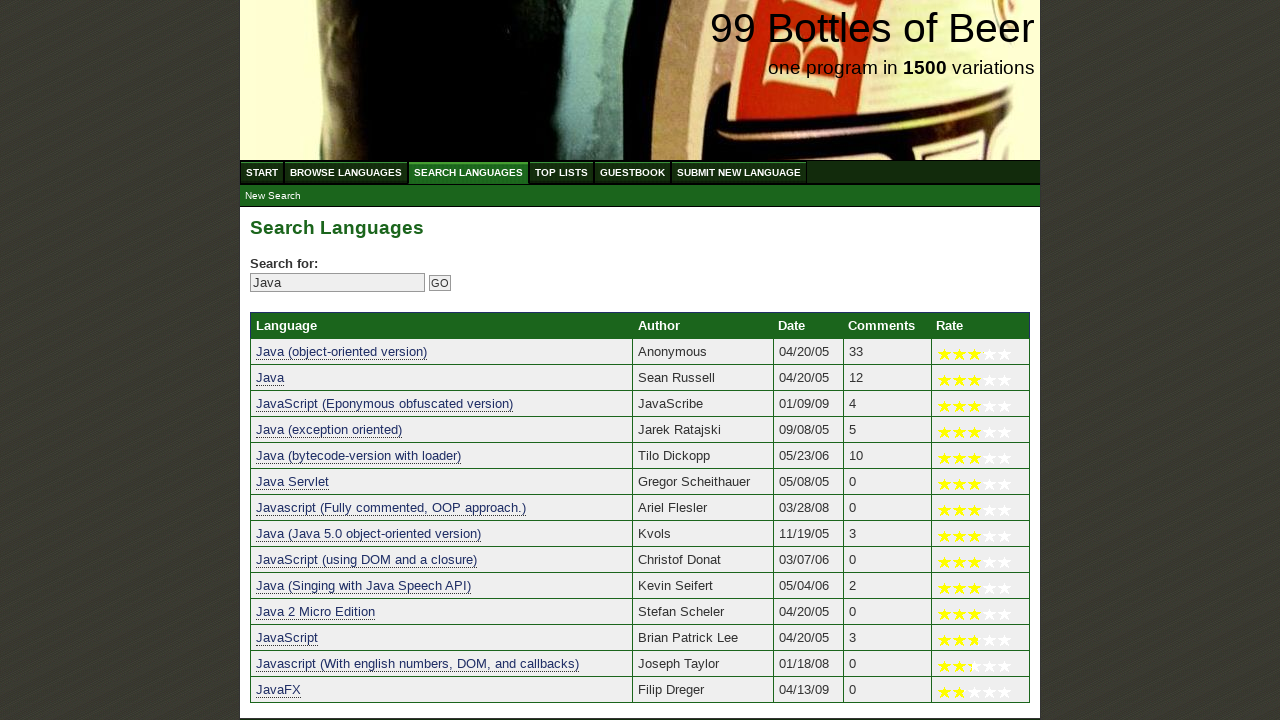

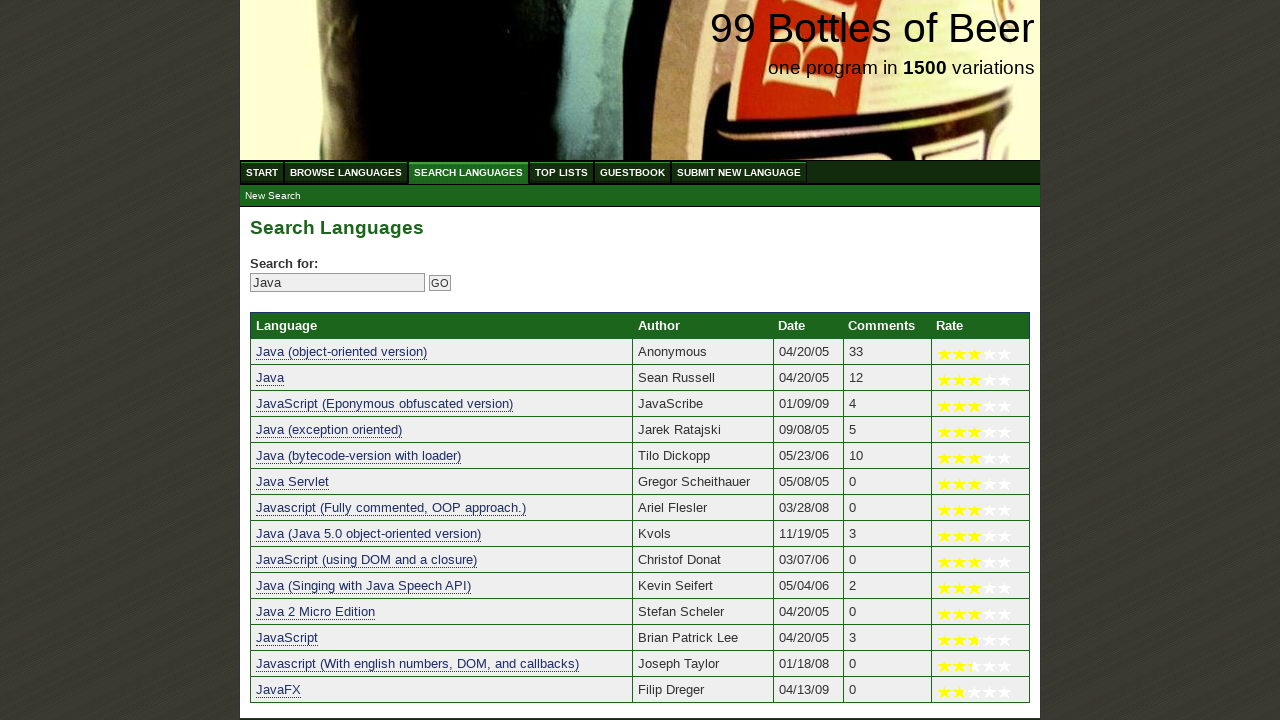